Tests contact form submission by filling in name, email, and message fields and verifying the success message

Starting URL: https://www.riproad.com

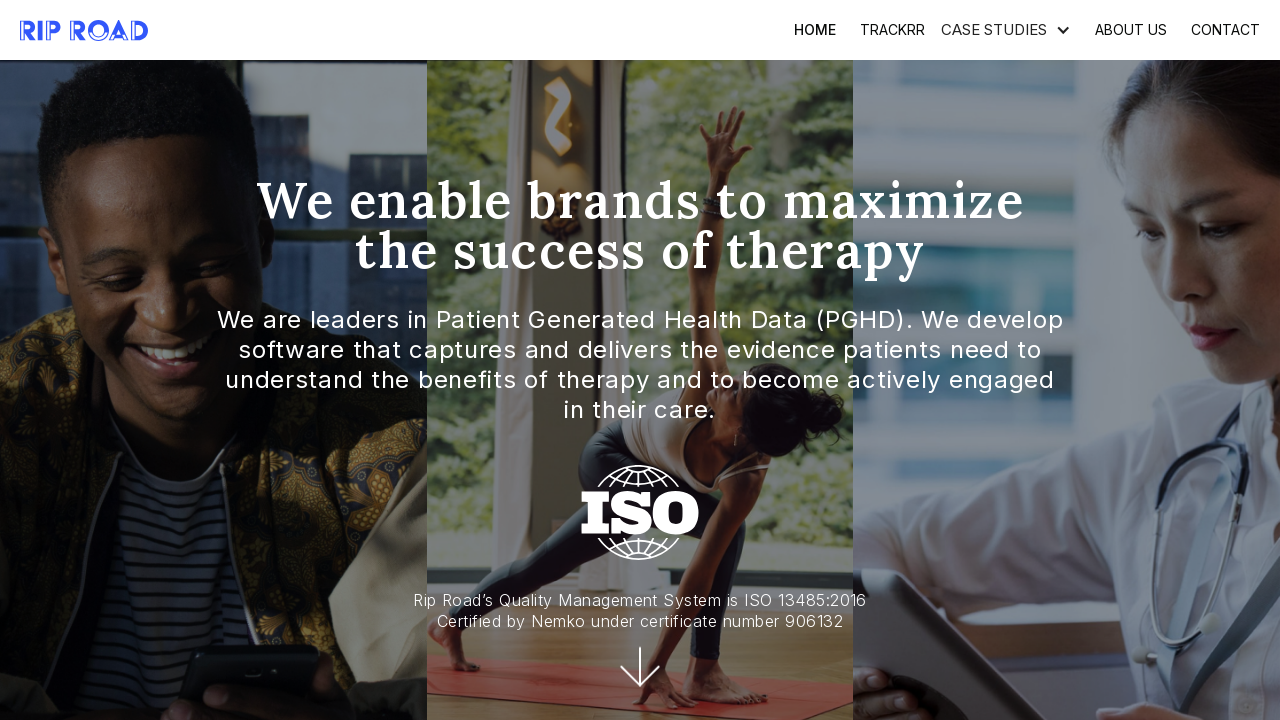

Clicked CONTACT link in header at (1226, 30) on xpath=//div[@class='standard-header-links-wrapper']//a[.='CONTACT']
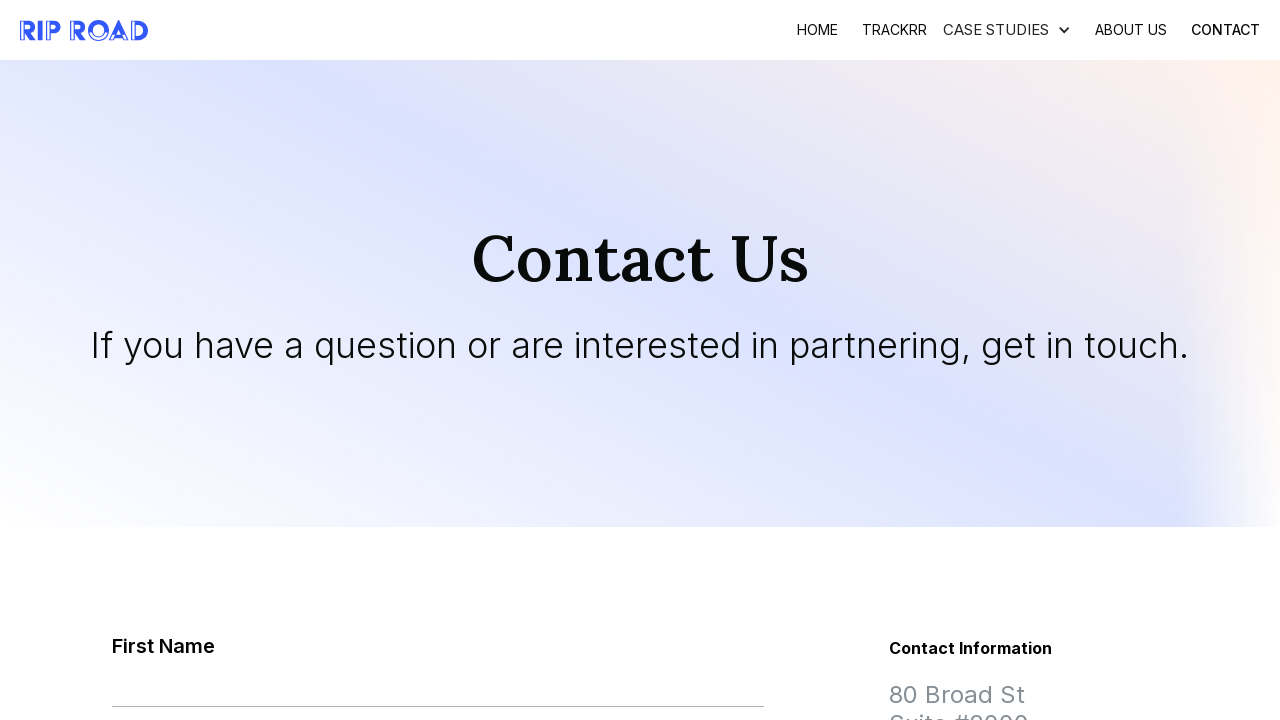

Contact form loaded and firstName field is visible
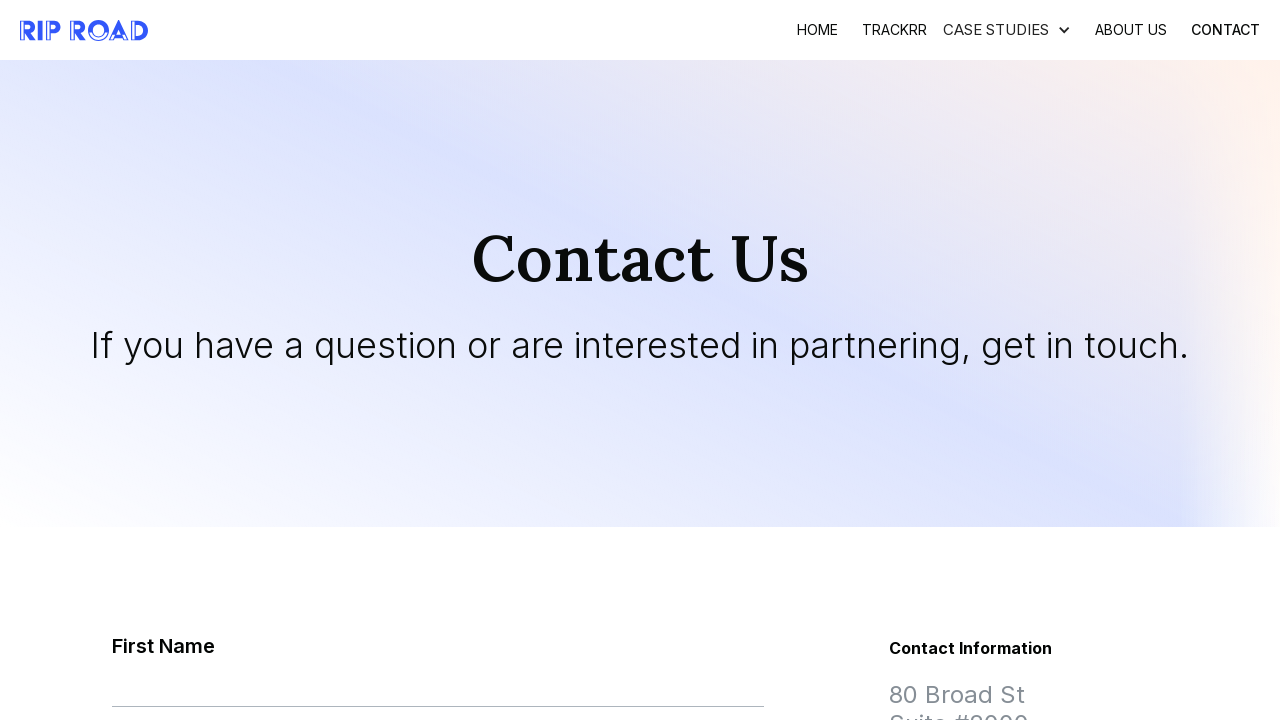

Filled firstName field with 'Brad' on //input[@data-name='firstName']
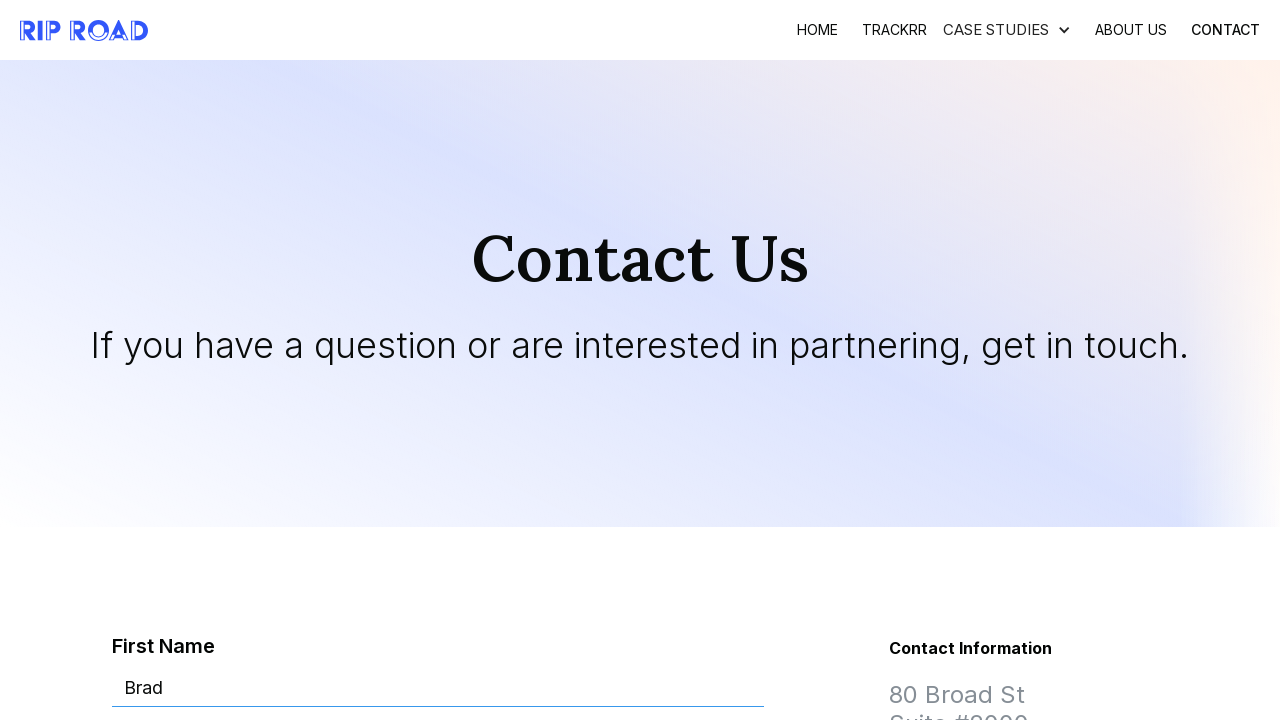

Filled lastName field with 'Pitt' on //input[@data-name='lastName']
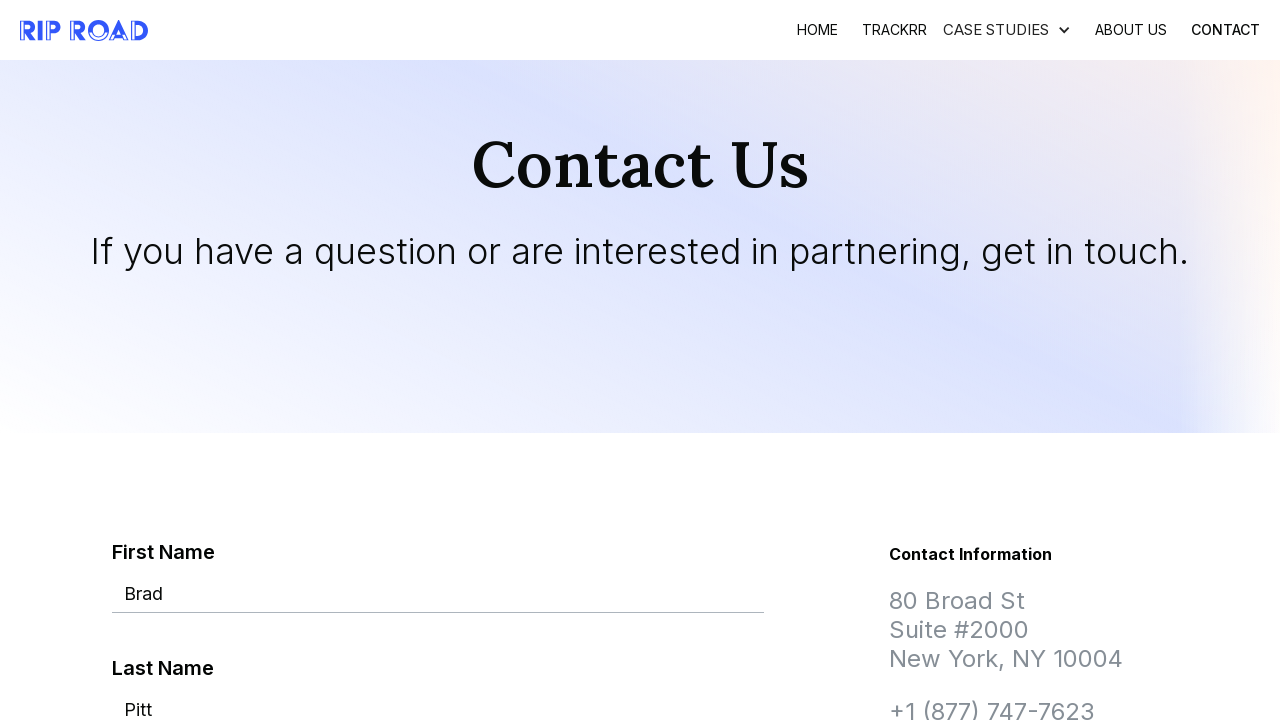

Filled email field with 'testuser789@gmail.com' on //input[@data-name='email']
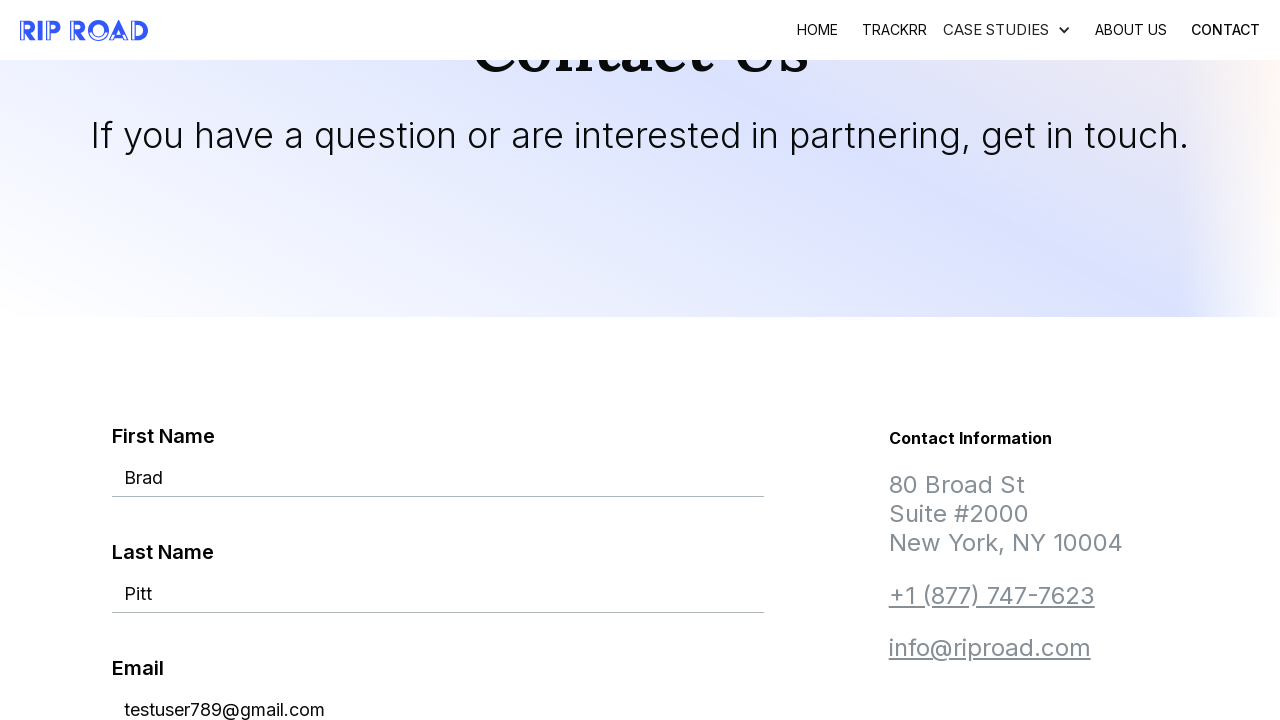

Filled message field with 'Hello World!!' on //textarea[@data-name='notes']
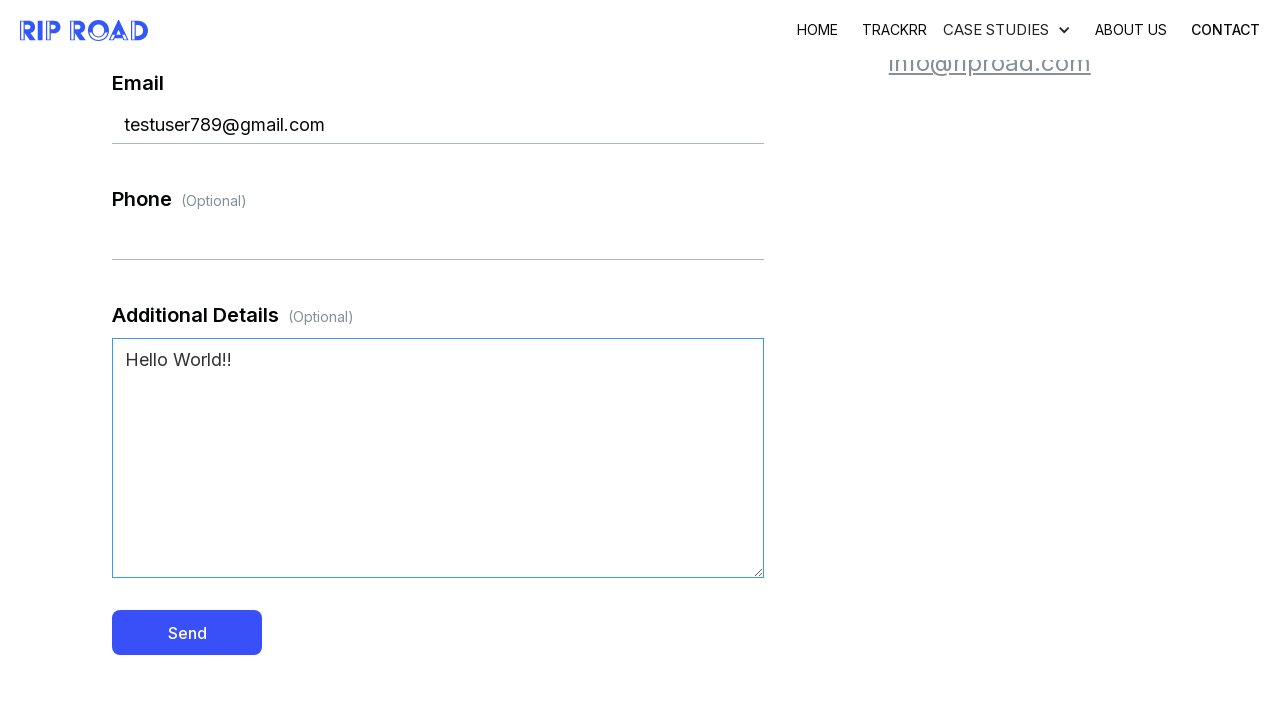

Clicked submit button to send contact form at (187, 633) on xpath=//input[@type='submit']
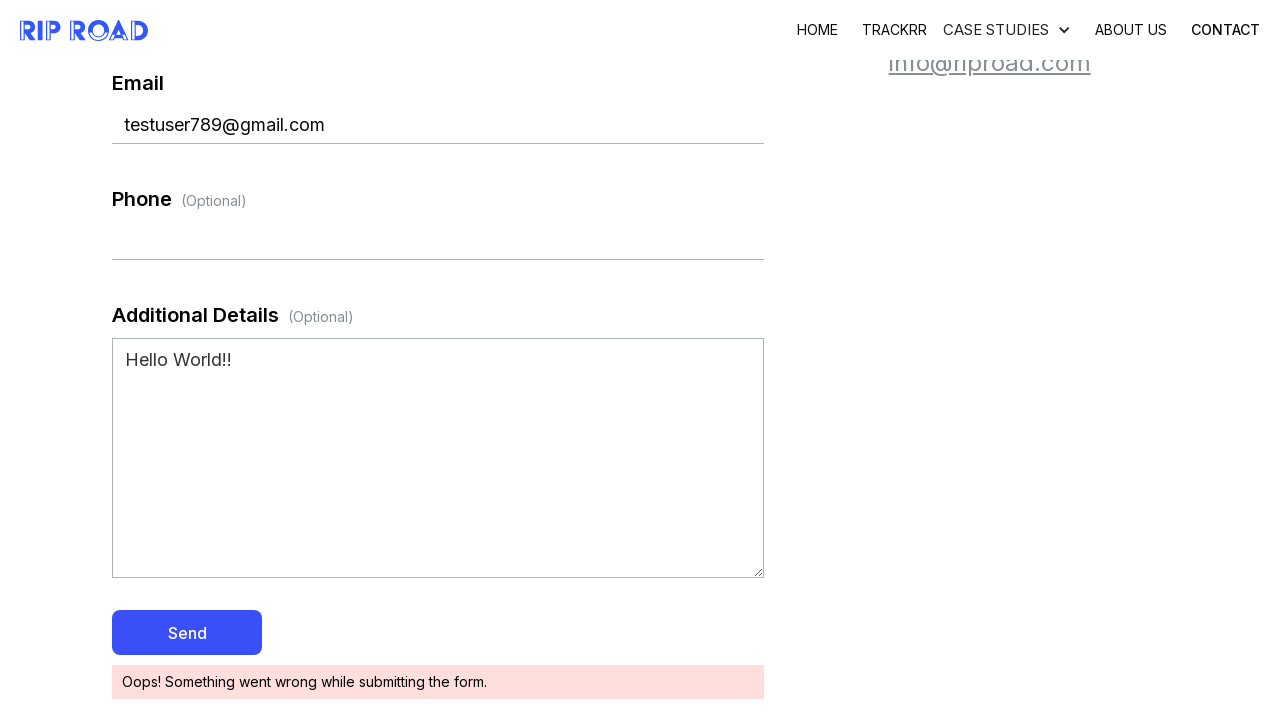

Success message 'Thank you! Your submission has been received!' appeared
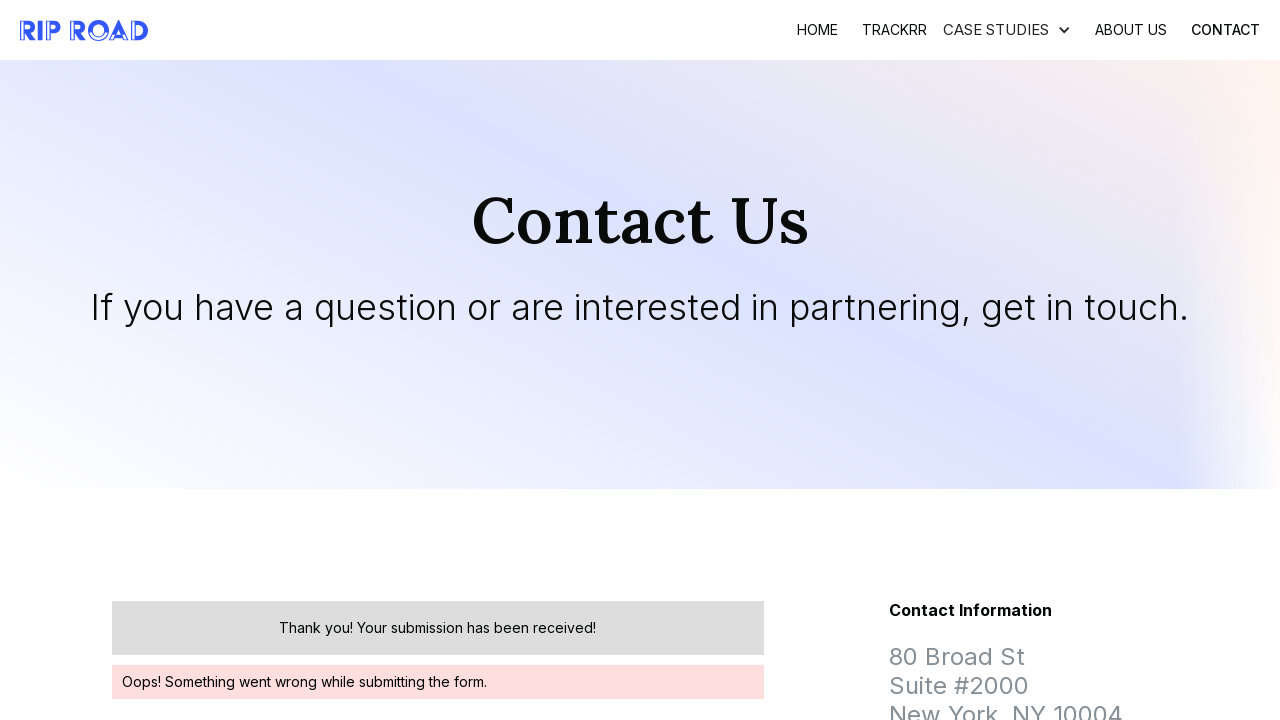

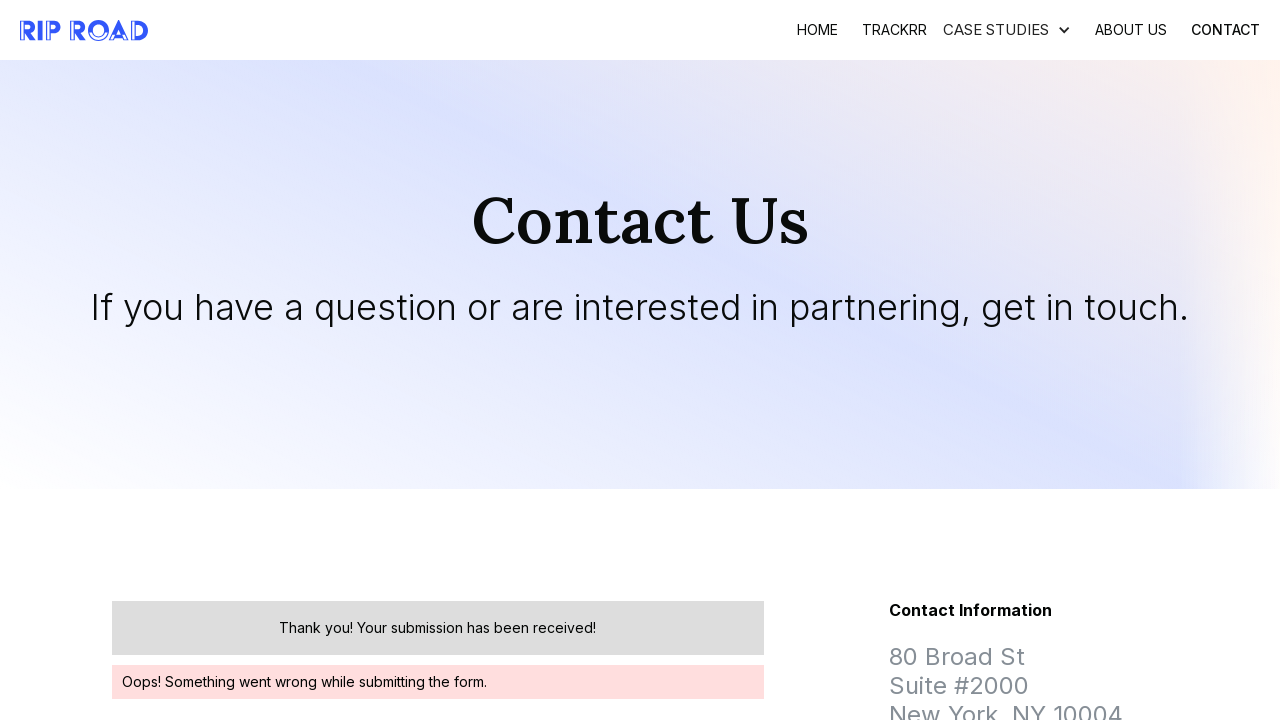